Navigates to the Context Menu page, right-clicks on the box element, and verifies the JavaScript alert appears with correct text

Starting URL: https://the-internet.herokuapp.com/

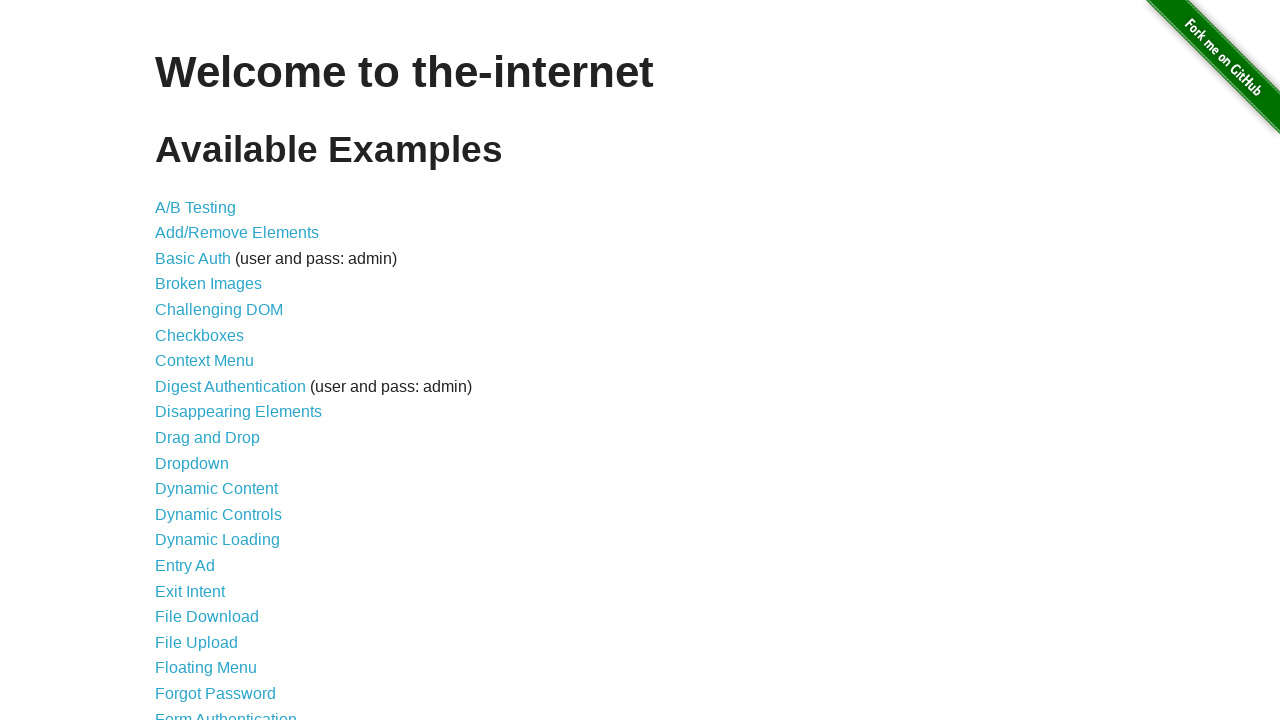

Waited for page to load - h1 element appeared
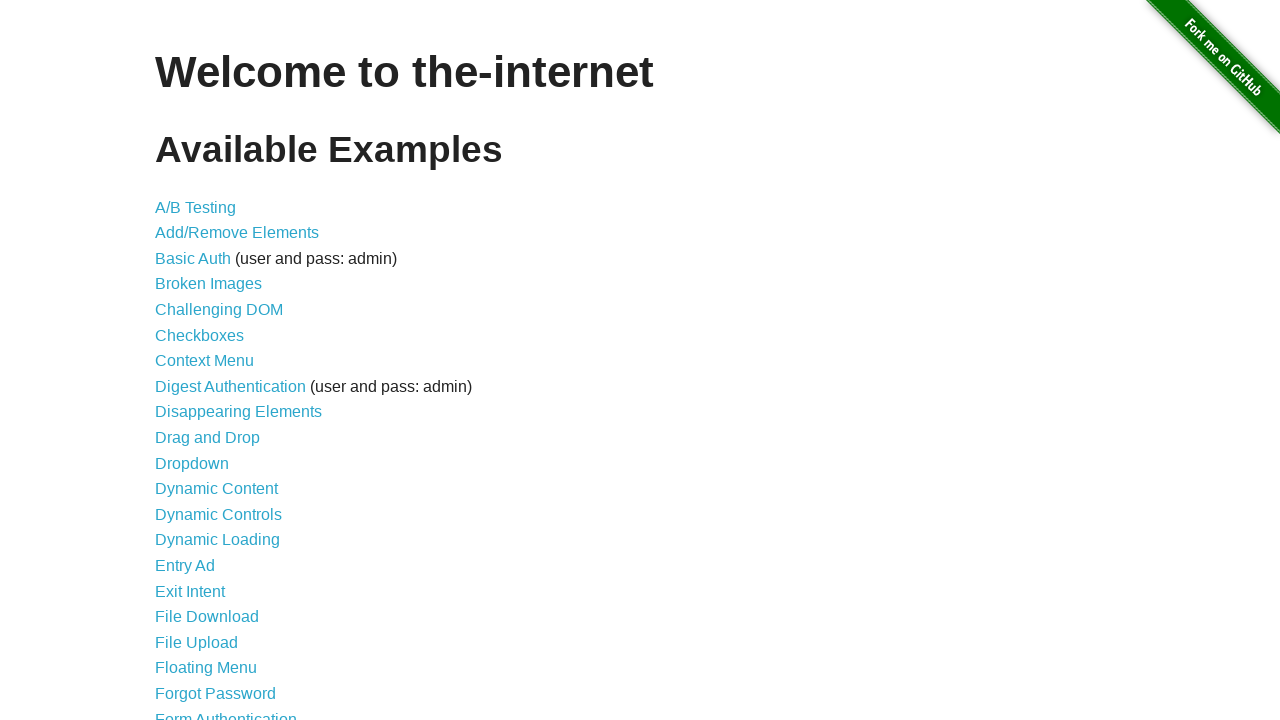

Clicked on Context Menu link at (204, 361) on xpath=//a[normalize-space()='Context Menu']
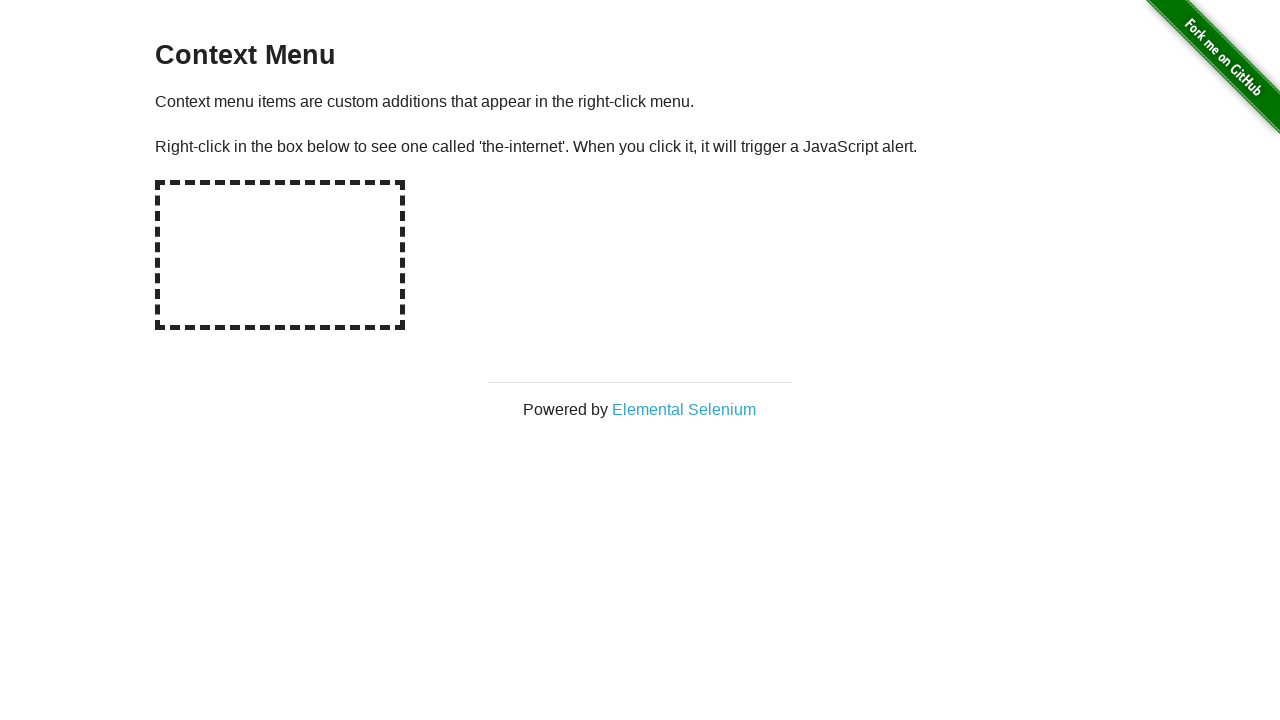

Waited for hot-spot box element to be present
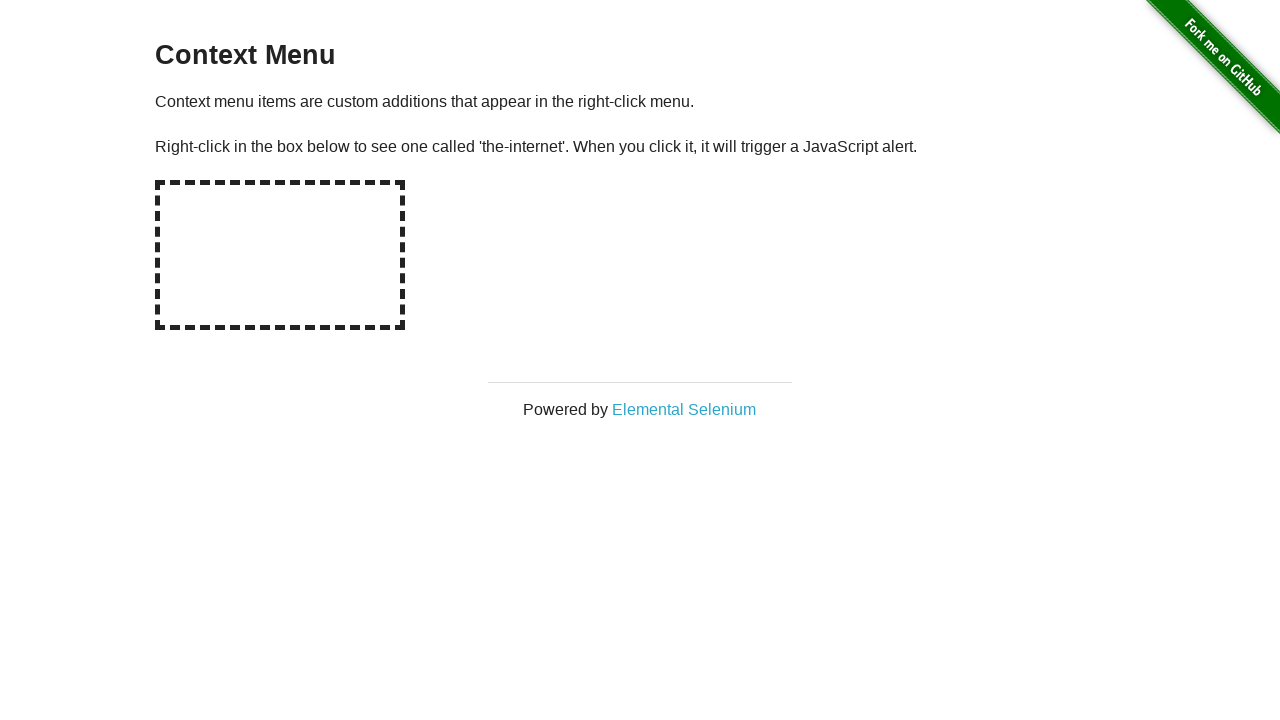

Right-clicked on the hot-spot box element at (280, 255) on #hot-spot
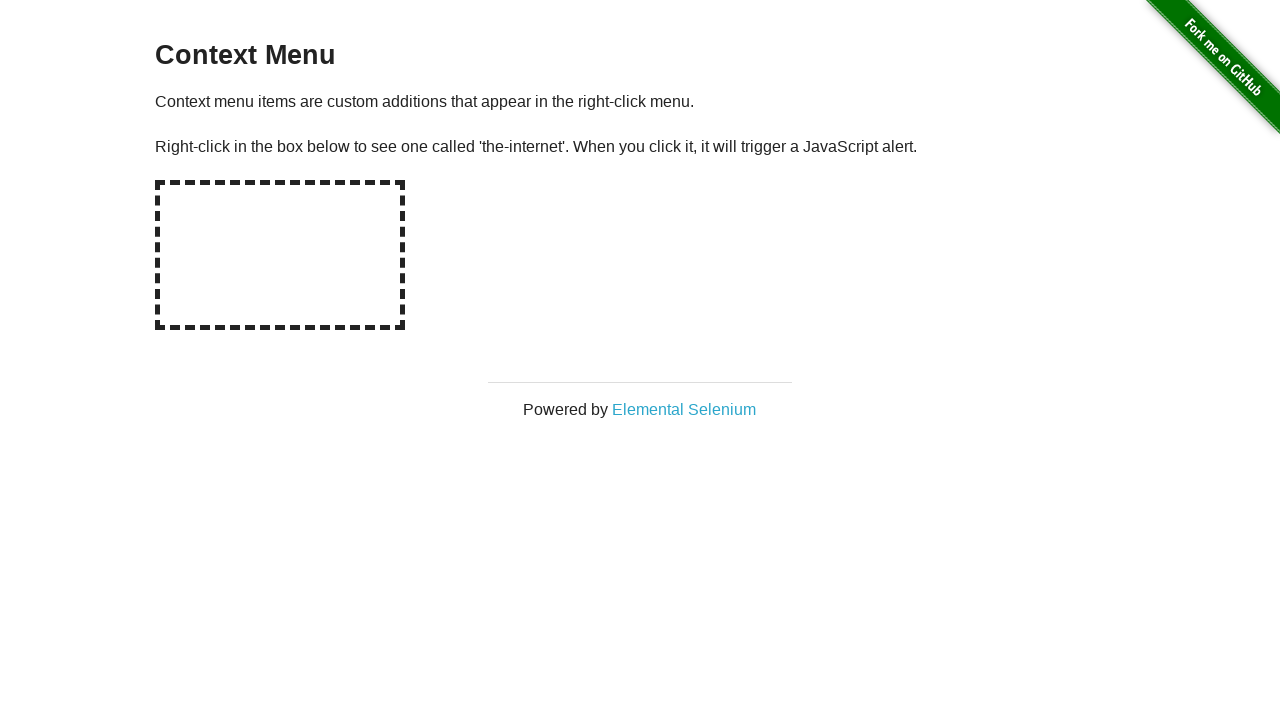

Set up dialog handler to capture and accept alerts
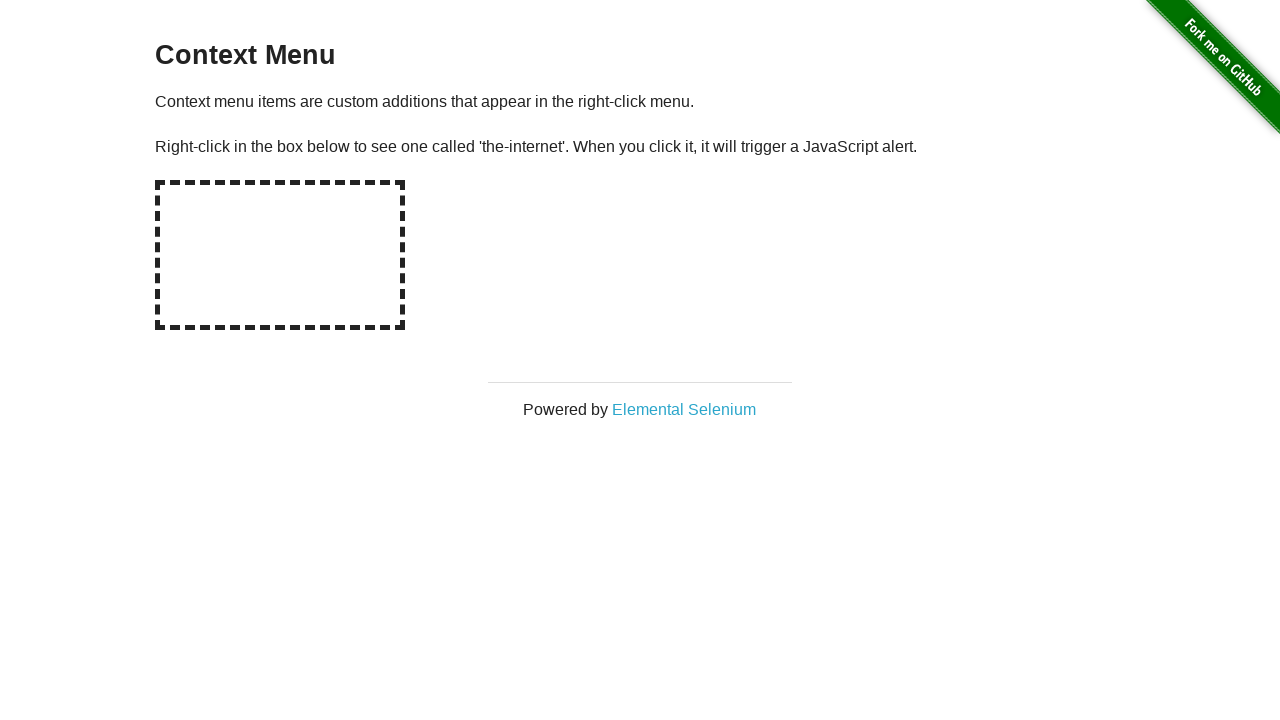

Right-clicked on hot-spot box again to trigger the JavaScript alert at (280, 255) on #hot-spot
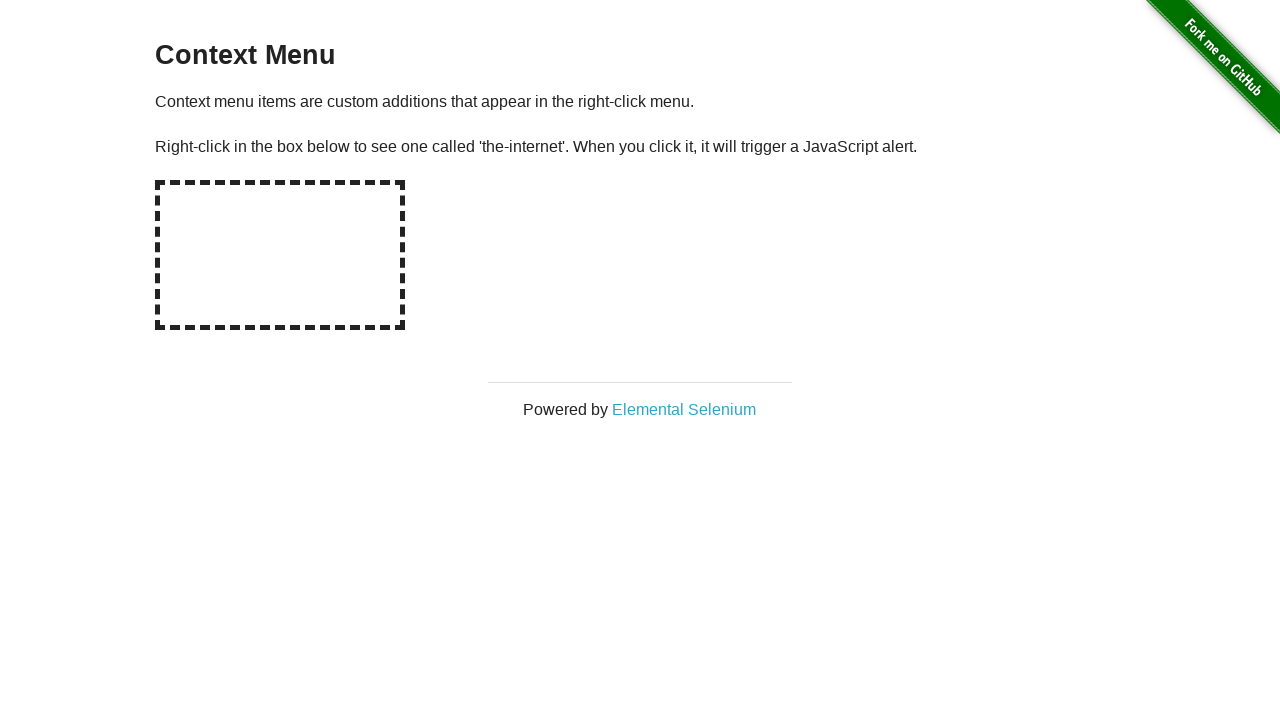

Waited 500ms for dialog to be processed
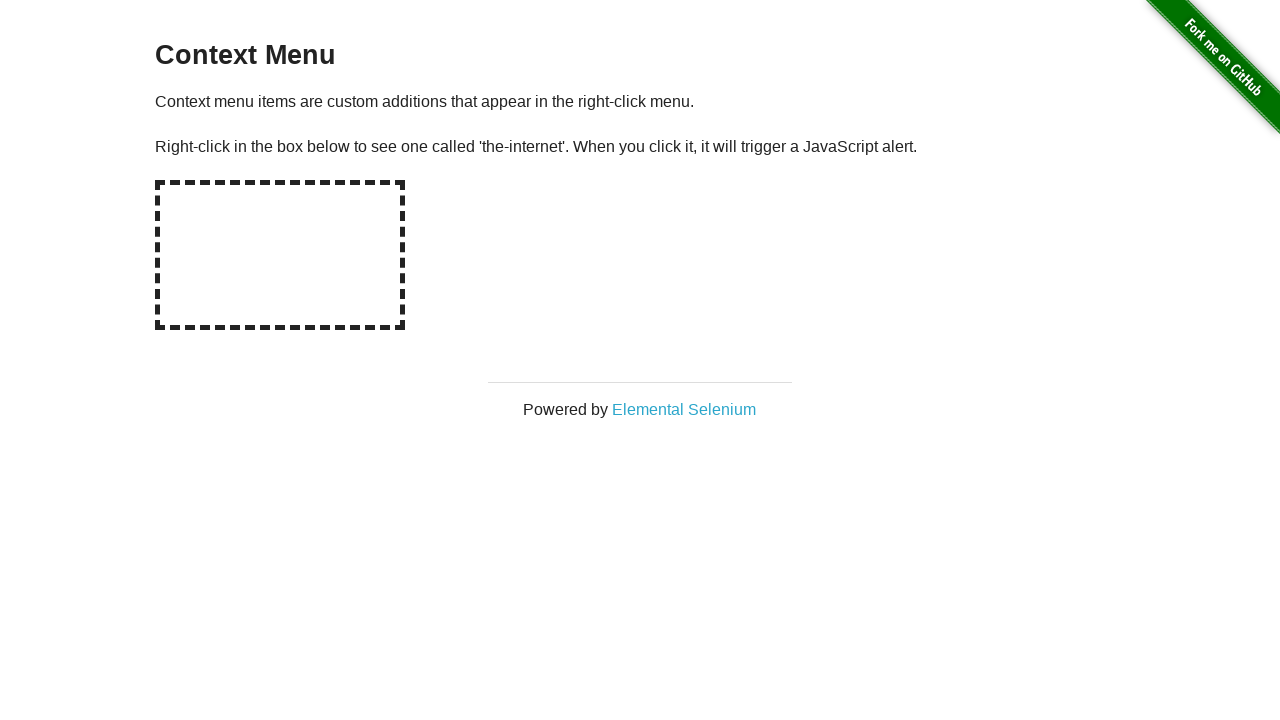

Verified that alert message equals 'You selected a context menu'
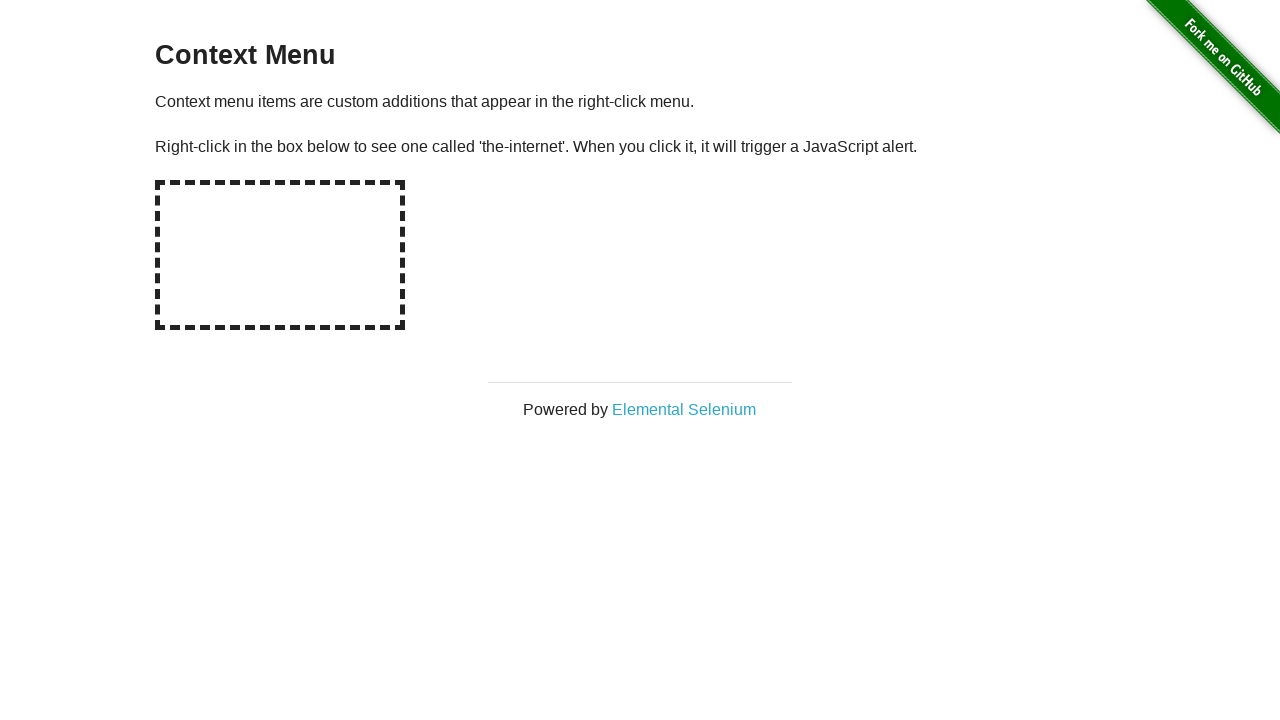

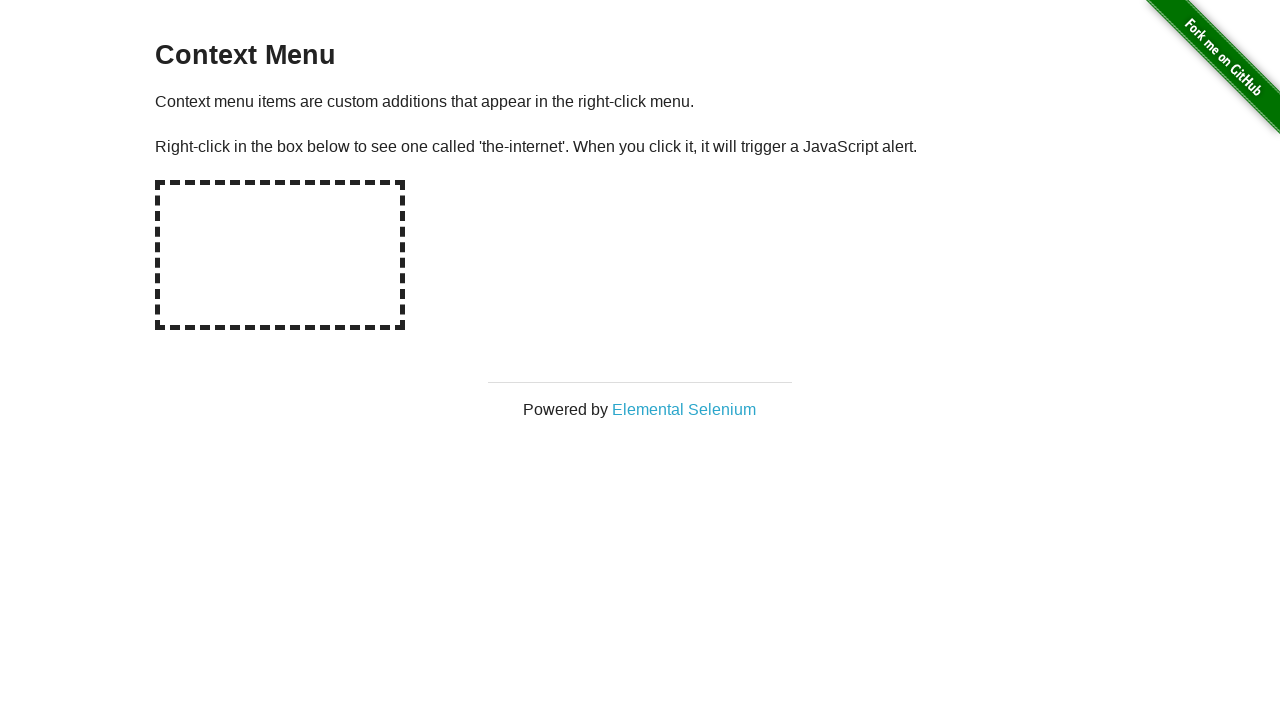